Tests jQuery UI accordion functionality by clicking on a section header to expand it and verifying the content is displayed

Starting URL: https://jqueryui.com/resources/demos/accordion/default.html

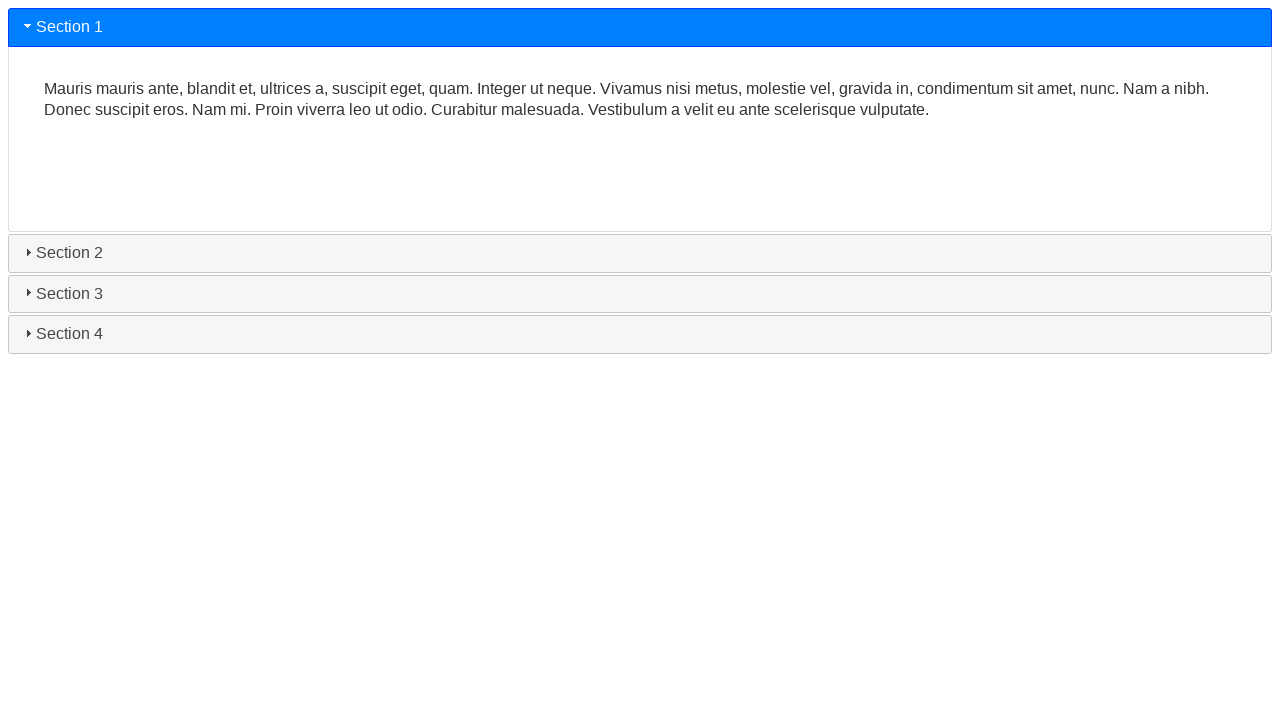

Clicked on Section 2 accordion header to expand it at (28, 252) on xpath=.//*[@id='ui-id-3']/span
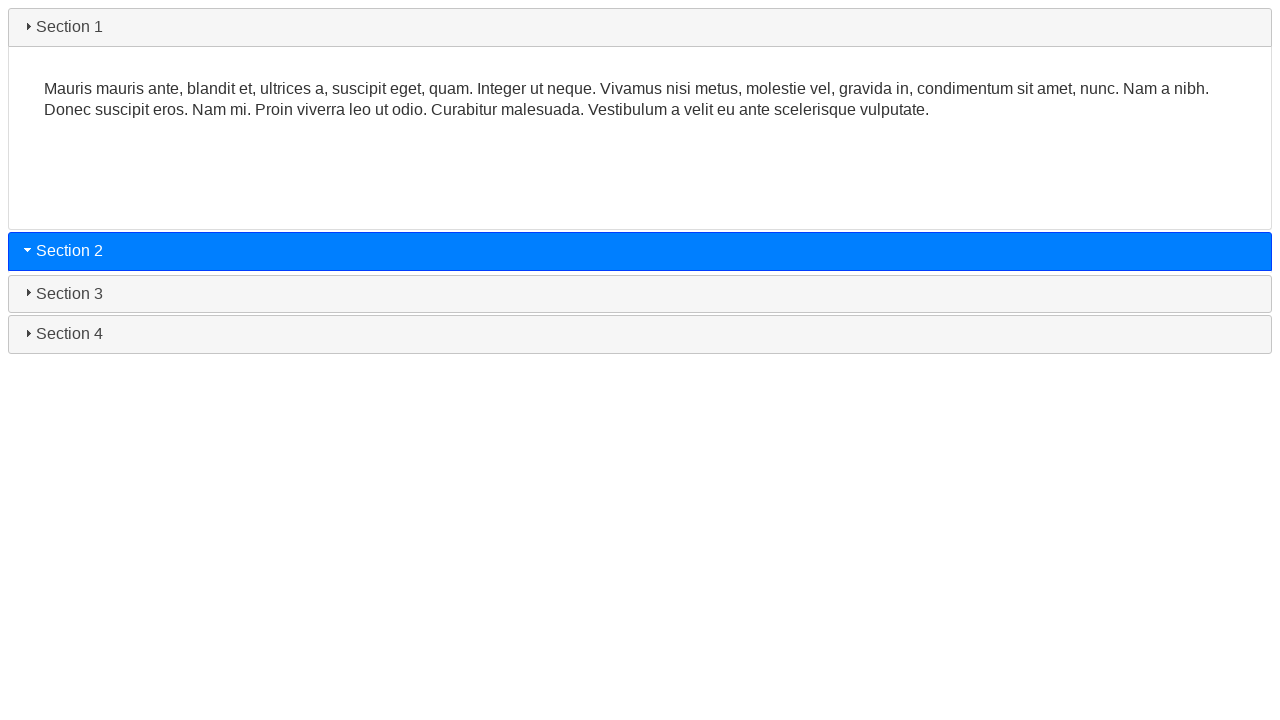

Verified accordion section content is visible
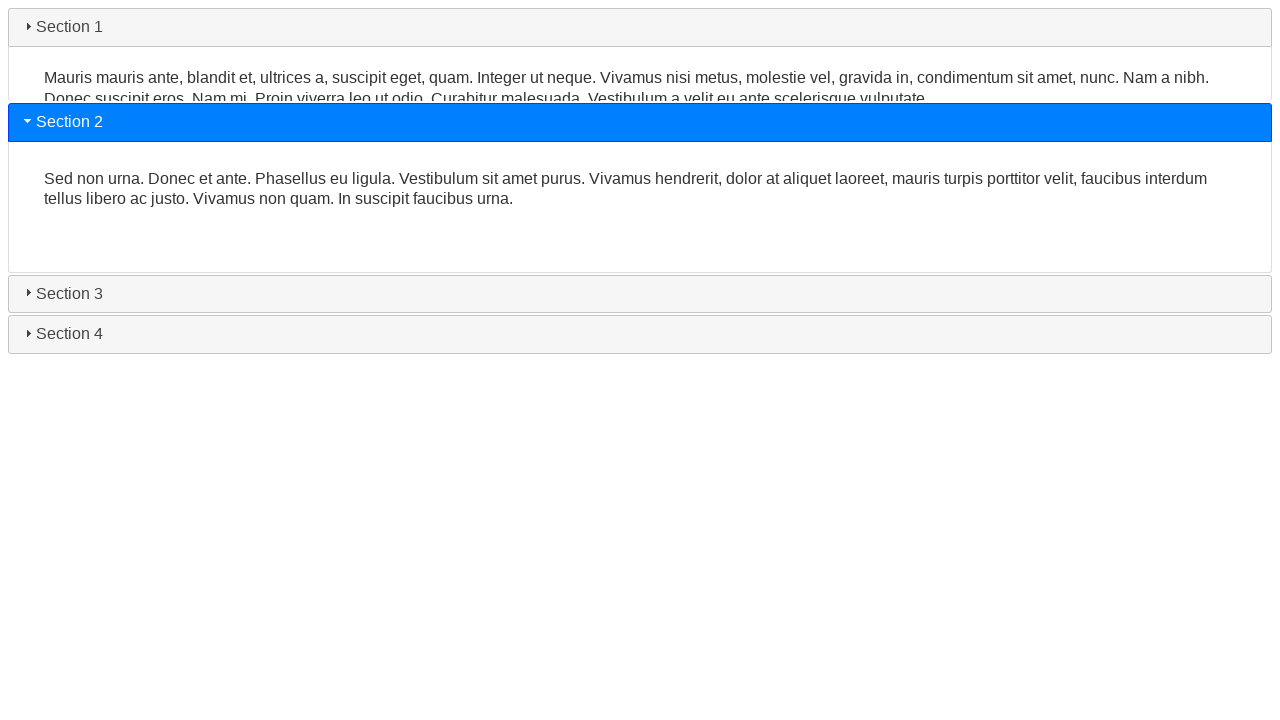

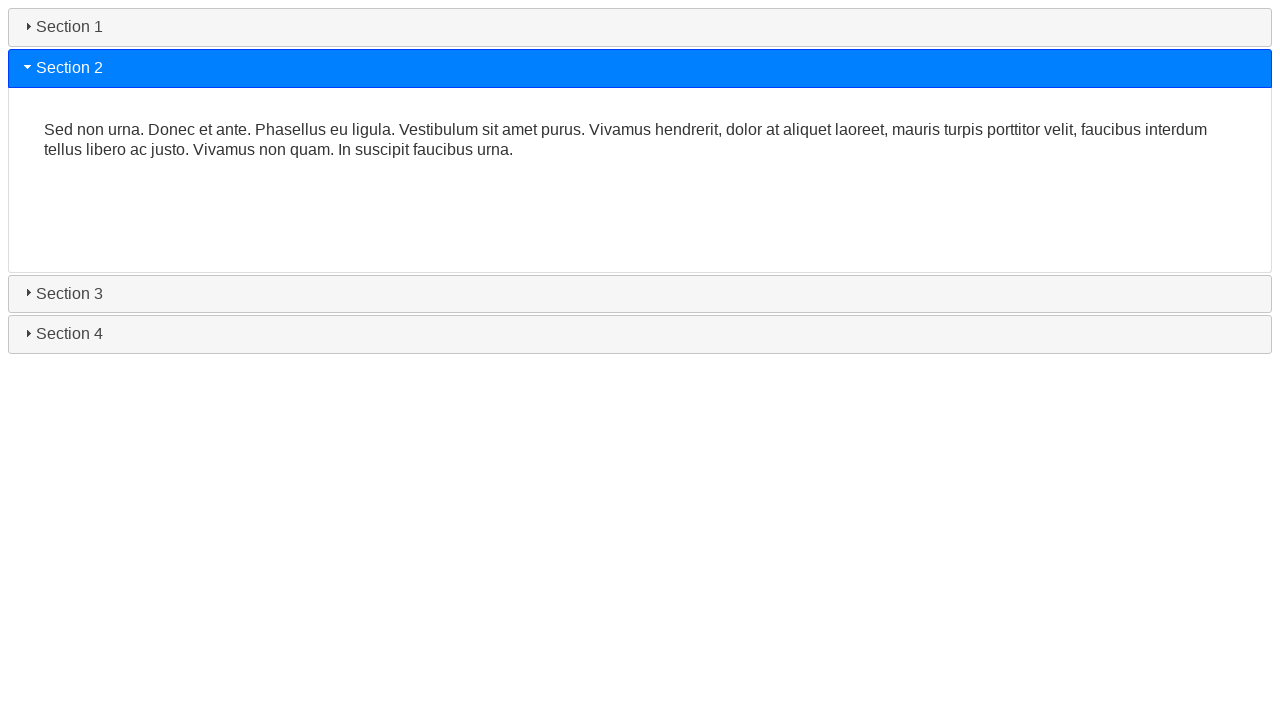